Tests checkbox selection functionality by clicking on multiple checkboxes (red, blue, and orange)

Starting URL: https://selenium08.blogspot.com/2019/07/check-box-and-radio-buttons.html

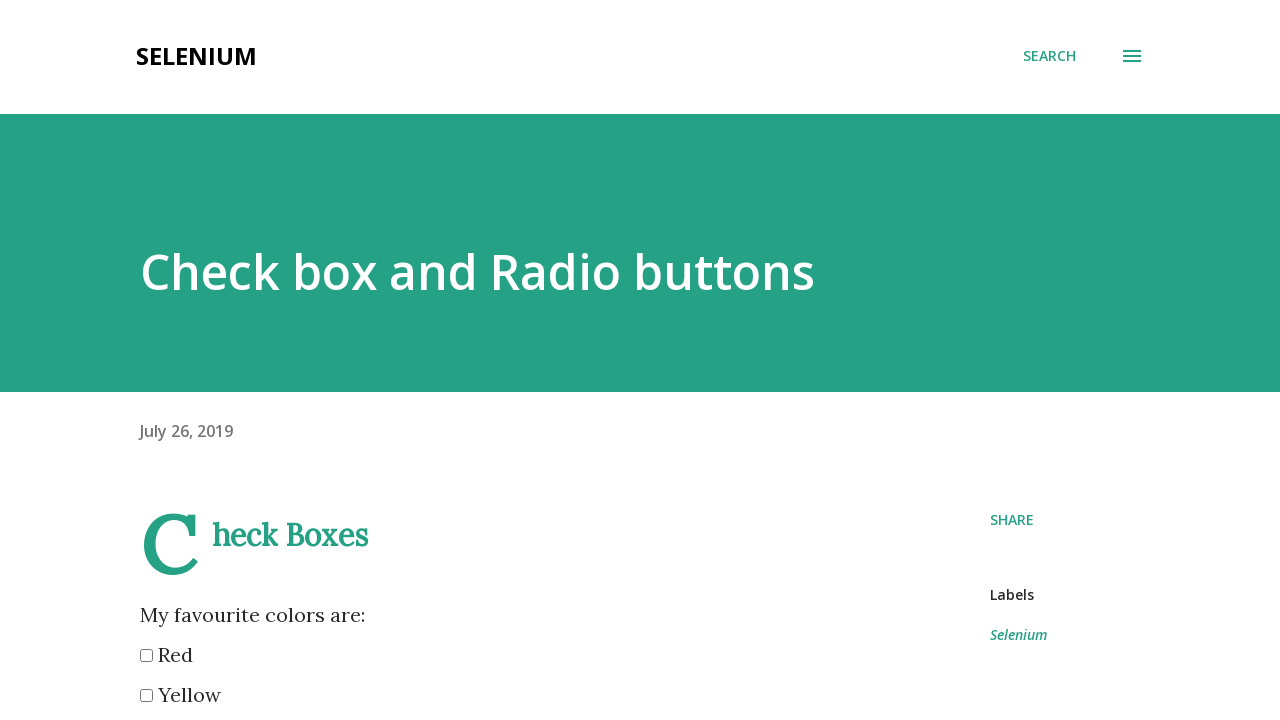

Clicked on Red checkbox at (146, 656) on xpath=//body/div[1]/div[2]/div[1]/div[1]/div[1]/main[1]/div[1]/div[1]/div[1]/art
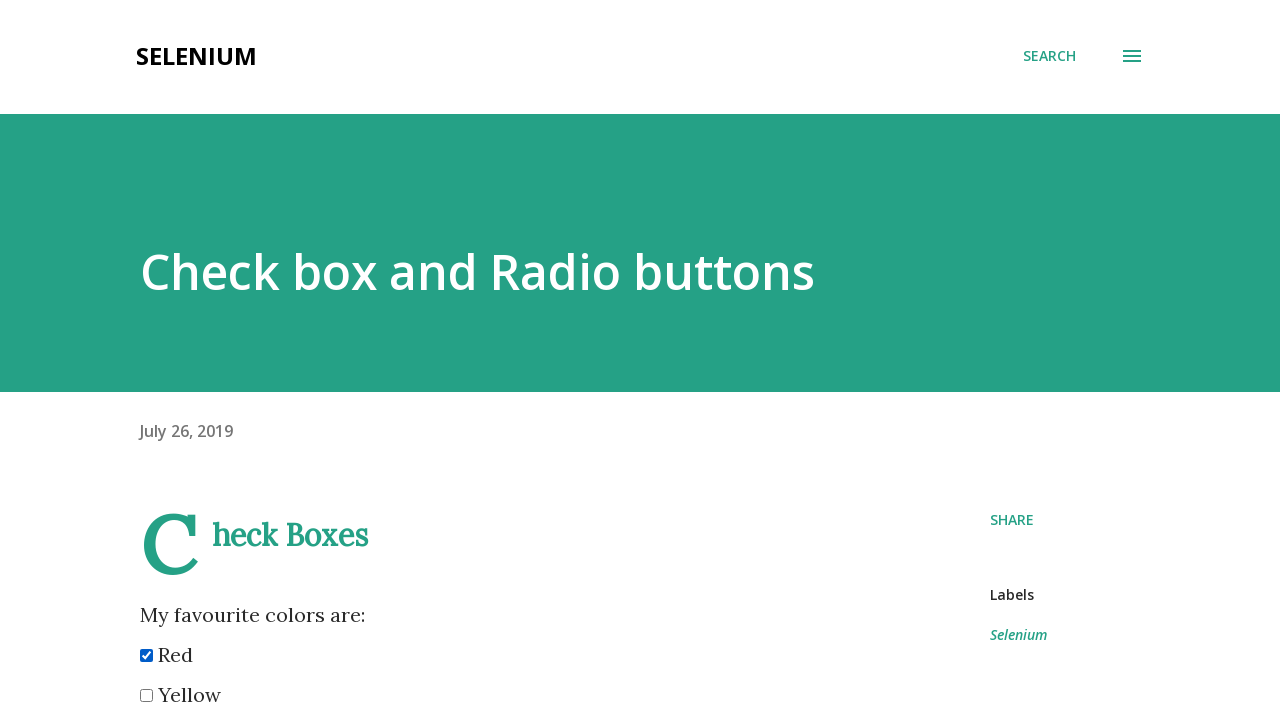

Clicked on Blue checkbox at (146, 360) on xpath=//body/div[1]/div[2]/div[1]/div[1]/div[1]/main[1]/div[1]/div[1]/div[1]/art
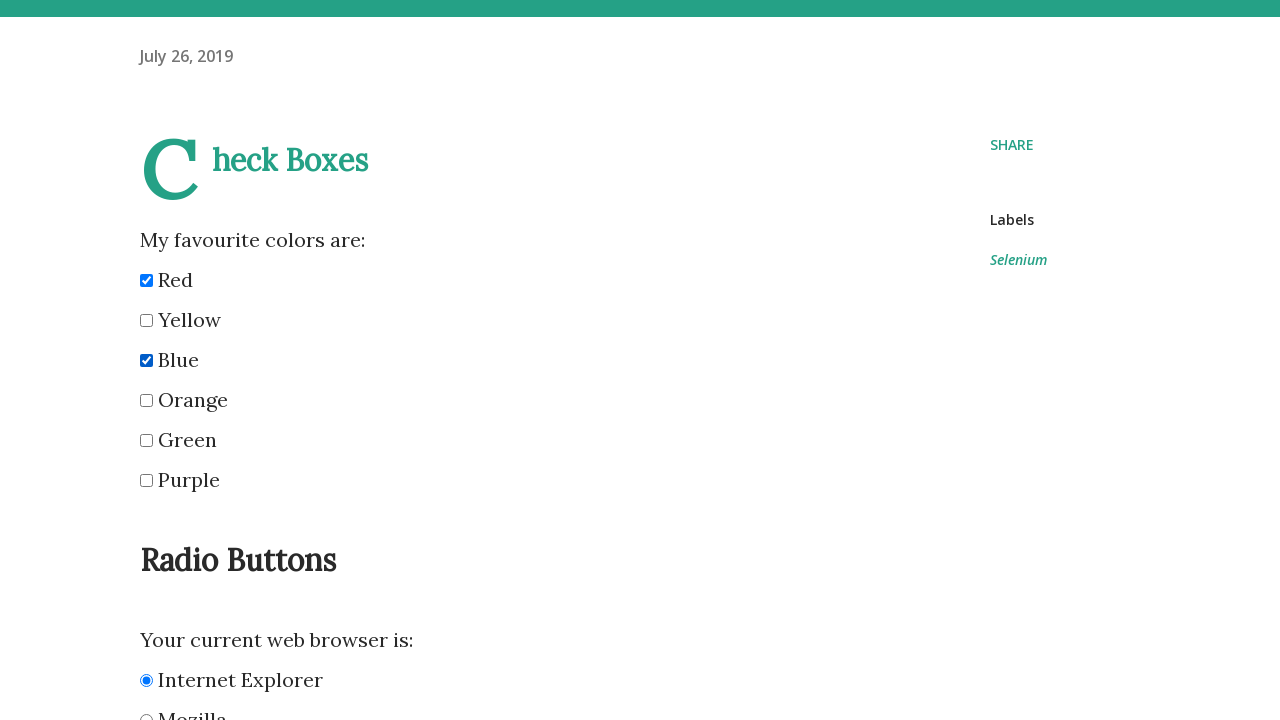

Clicked on Orange checkbox at (146, 400) on xpath=//body/div[1]/div[2]/div[1]/div[1]/div[1]/main[1]/div[1]/div[1]/div[1]/art
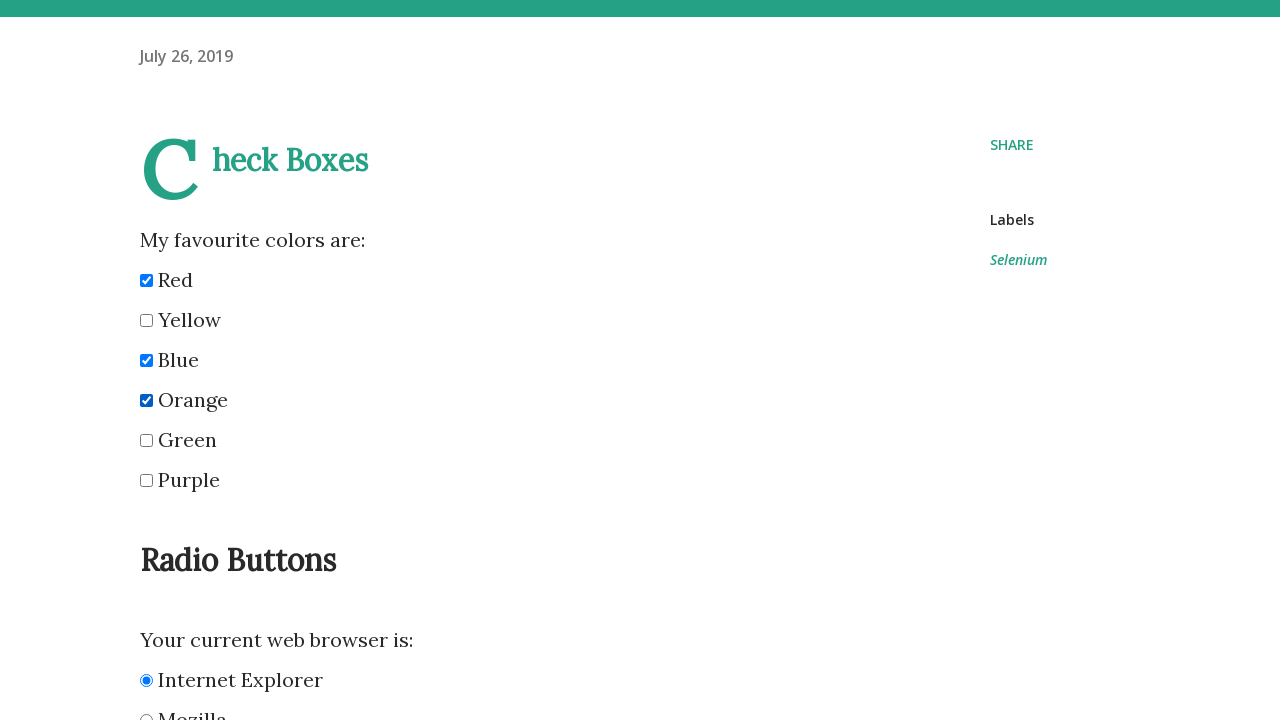

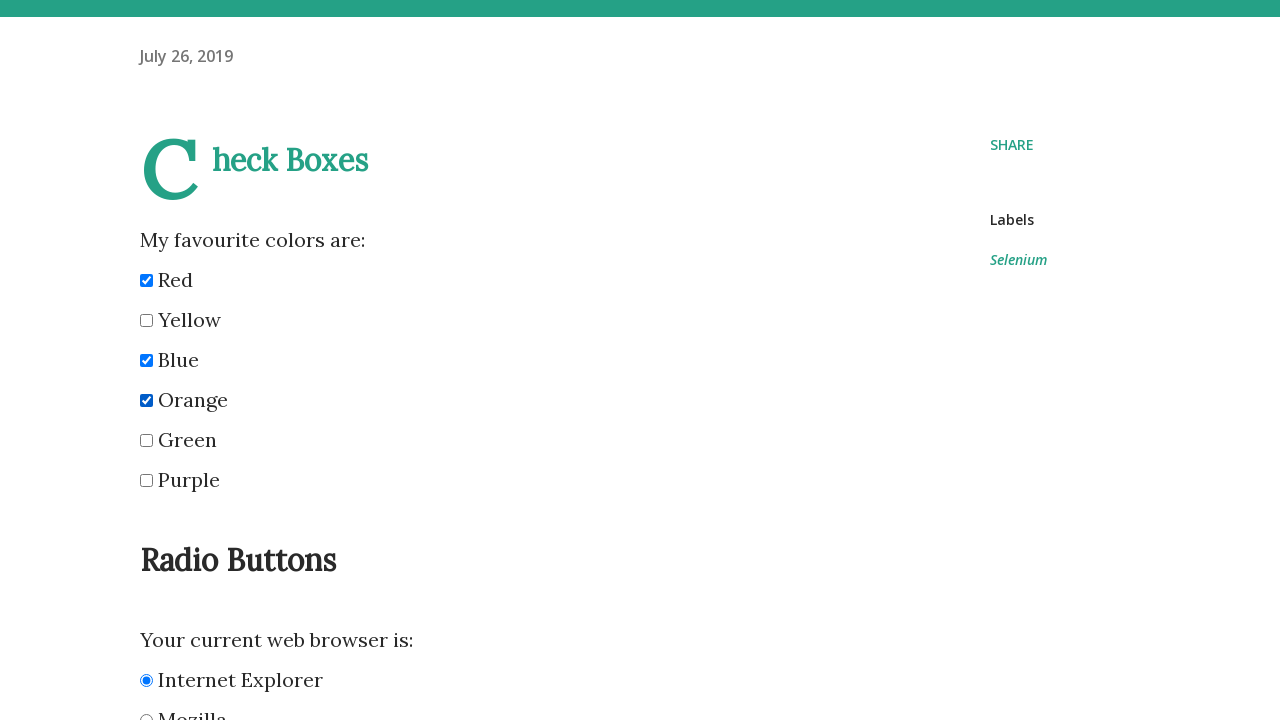